Tests keyboard input functionality by clicking on a name field, typing a name, and clicking a button on the Formy keypress practice page

Starting URL: https://formy-project.herokuapp.com/keypress

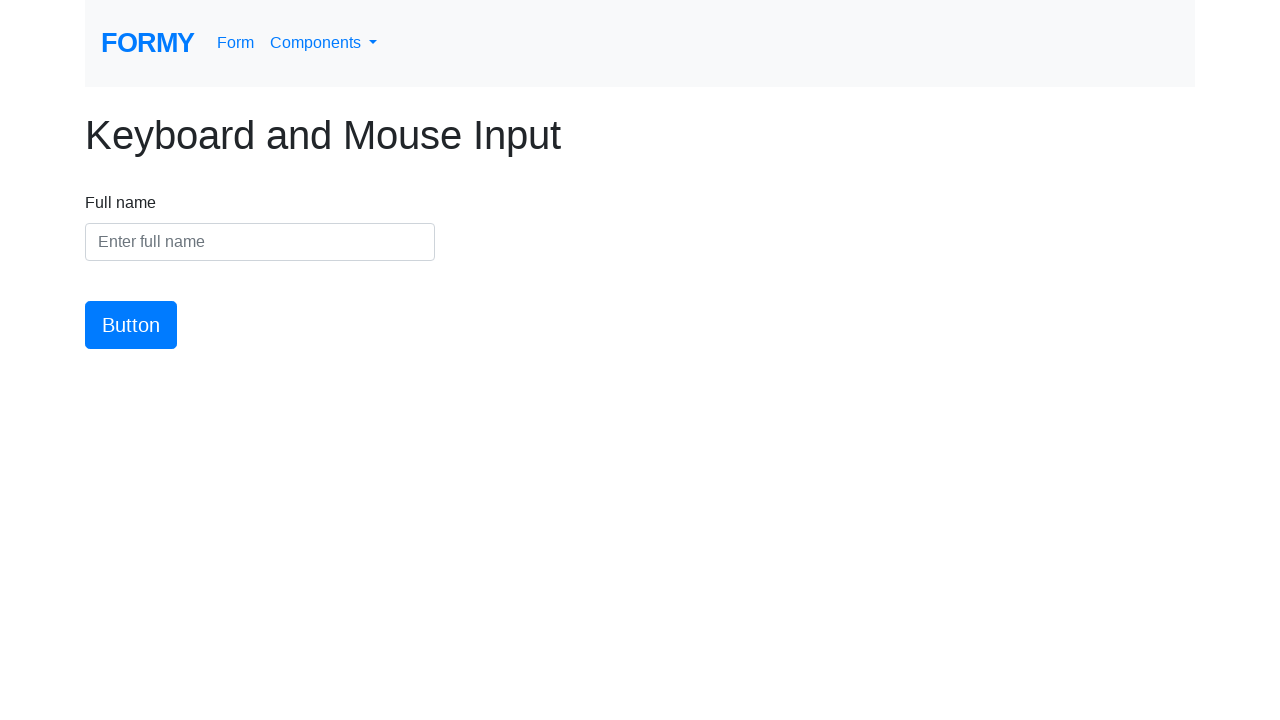

Clicked on the name input field at (260, 242) on #name
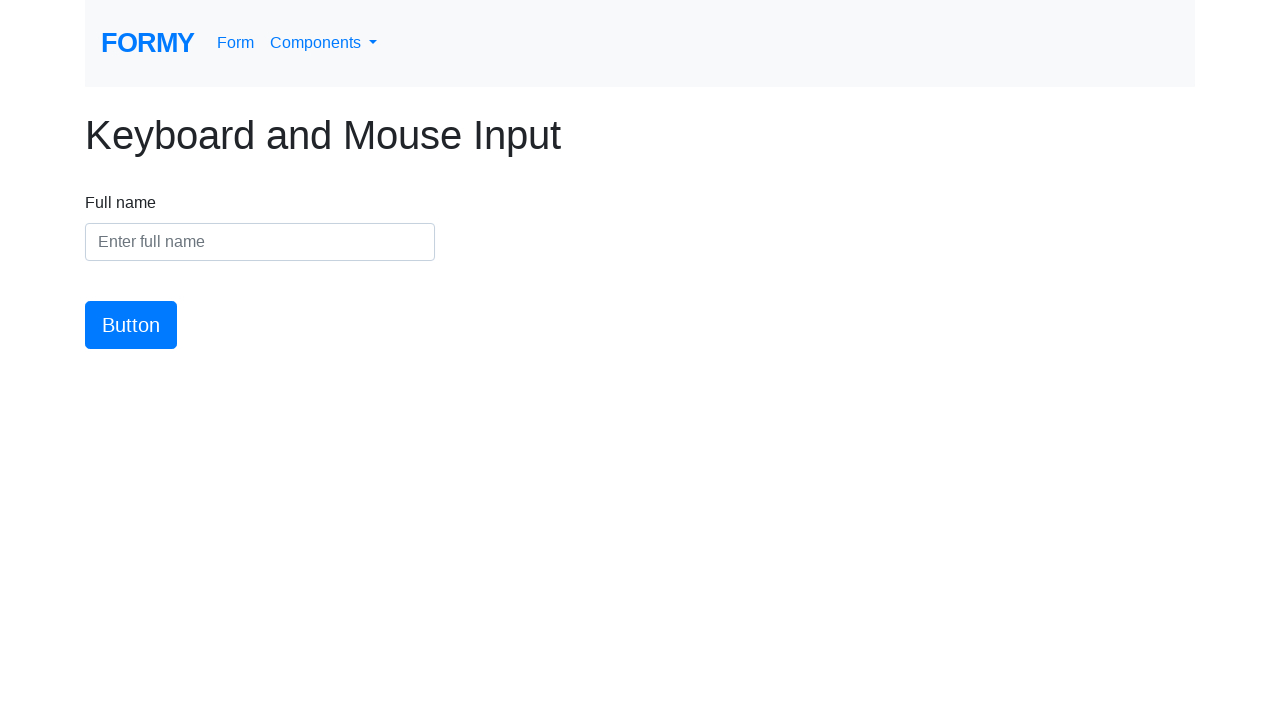

Typed 'Jennifer Morrison' into the name field on #name
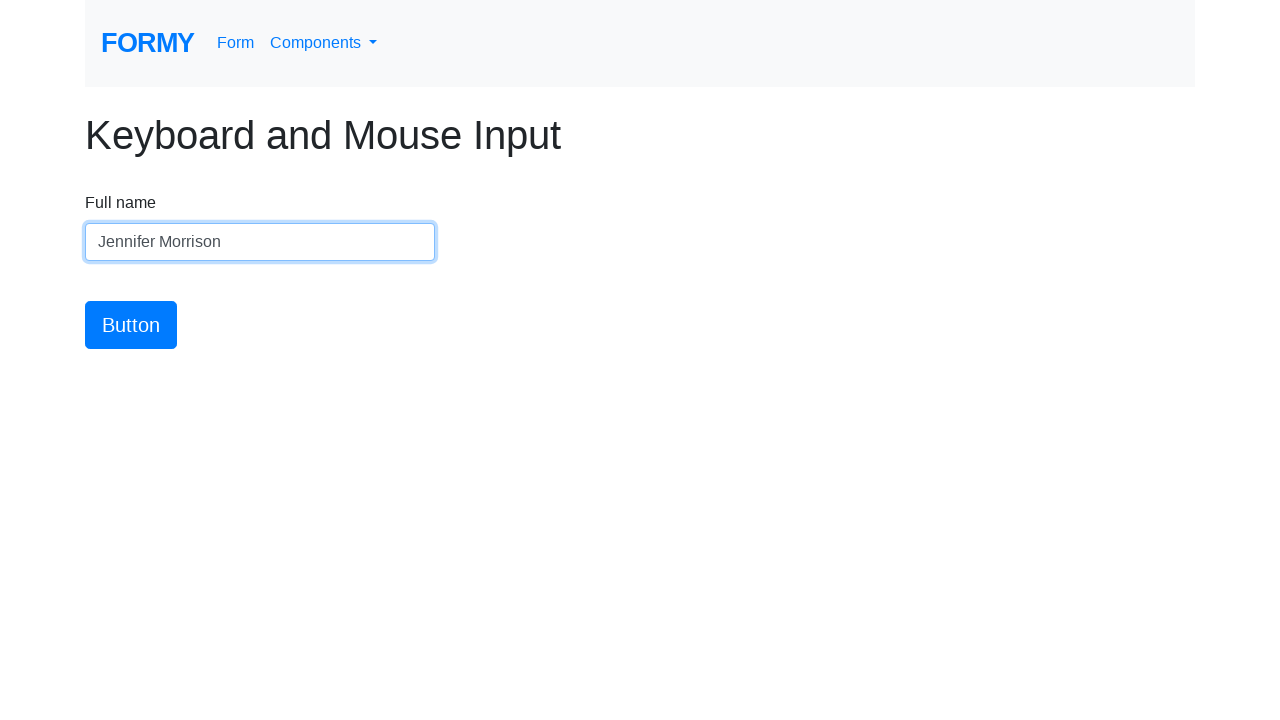

Clicked the submit button at (131, 325) on #button
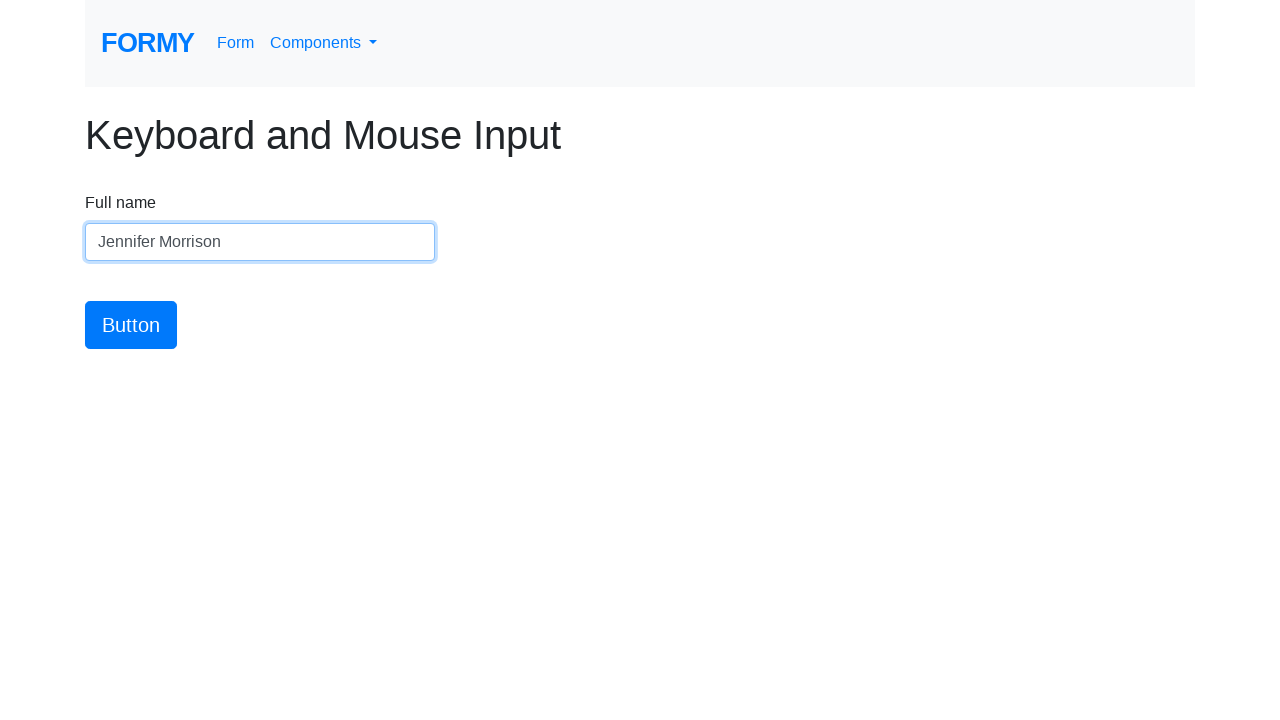

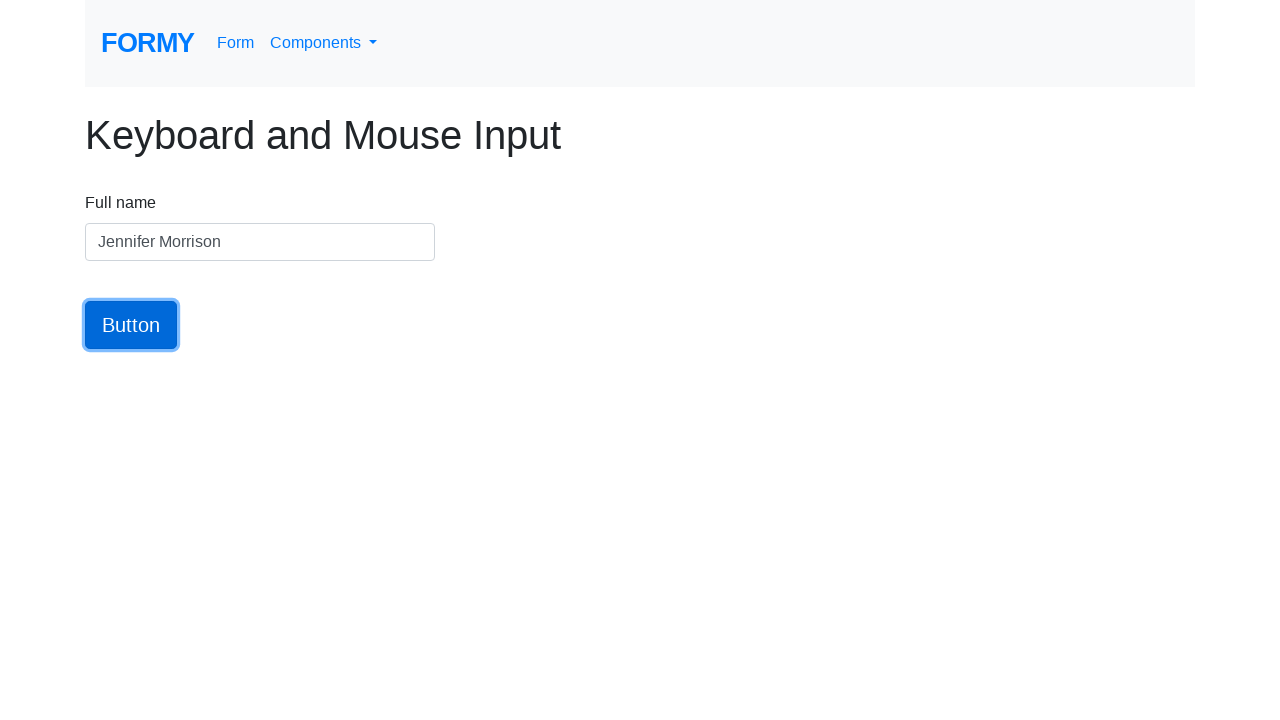